Clicks on demo site link and verifies navigation to demoqa.com in new tab

Starting URL: https://www.toolsqa.com/selenium-training/

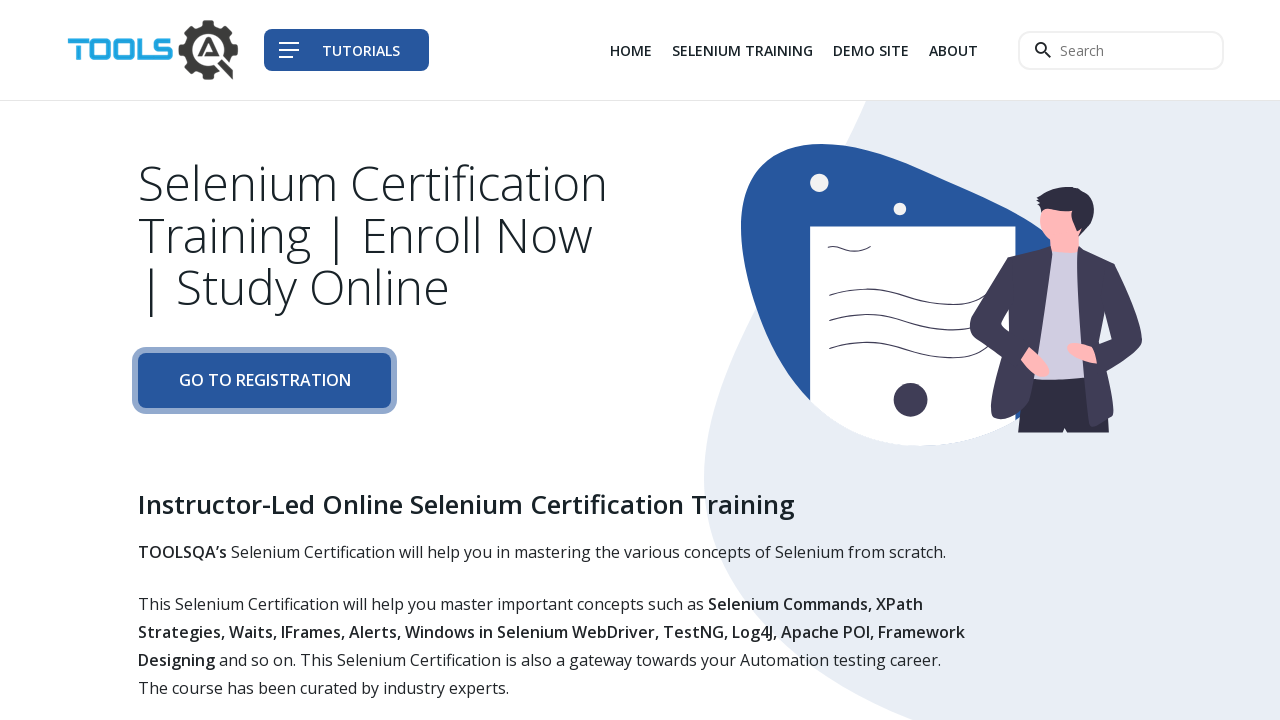

Clicked on demo site link in new tab at (871, 50) on div.col-auto li:nth-child(3) a
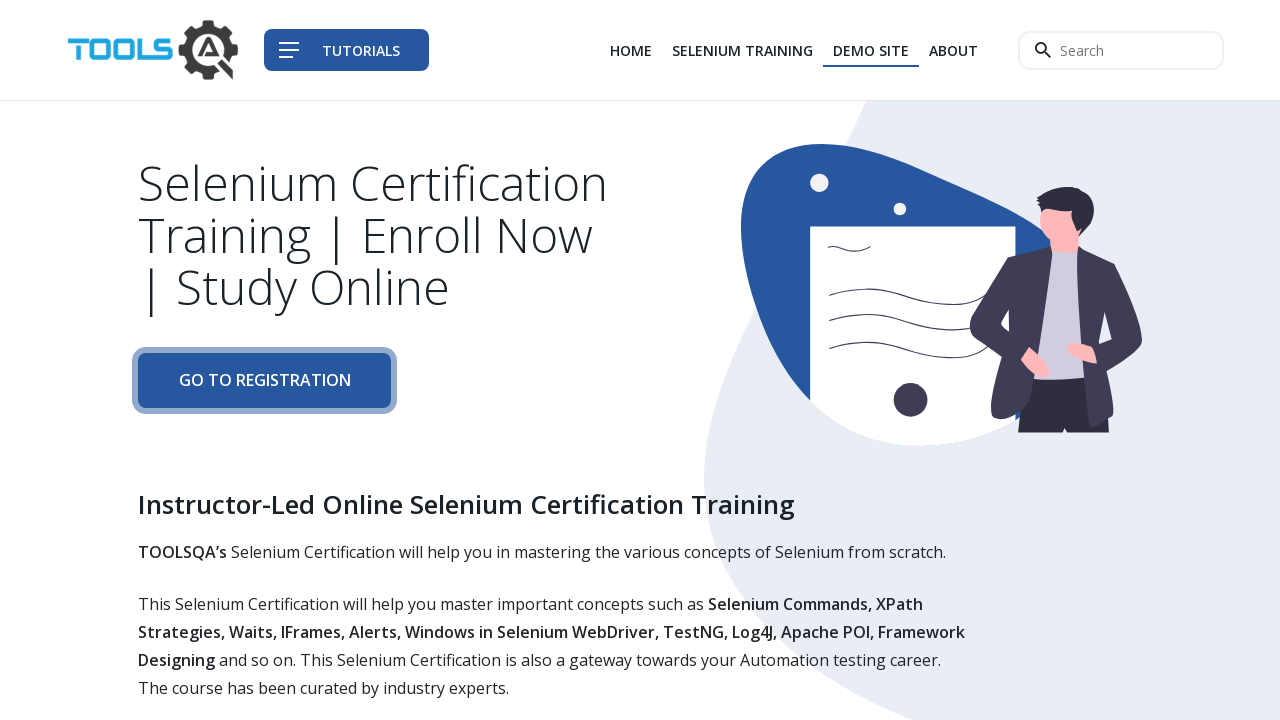

Captured new page object from context
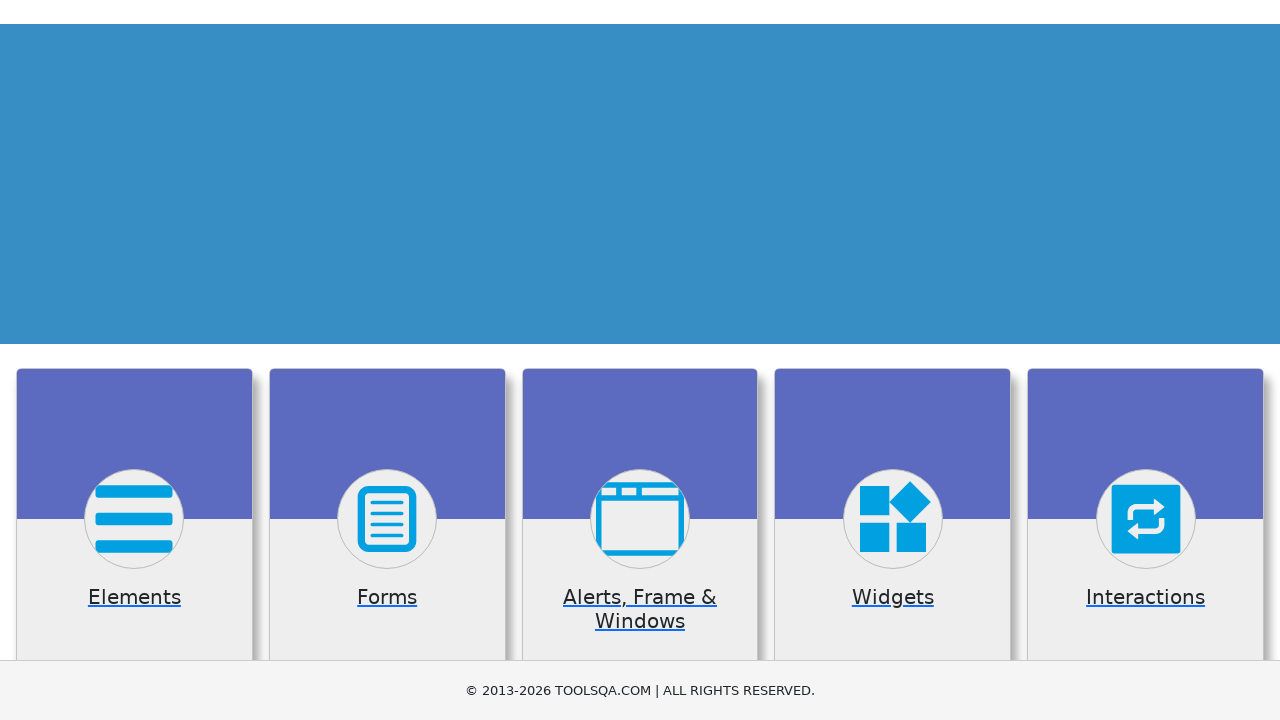

New page loaded successfully, navigated to demoqa.com
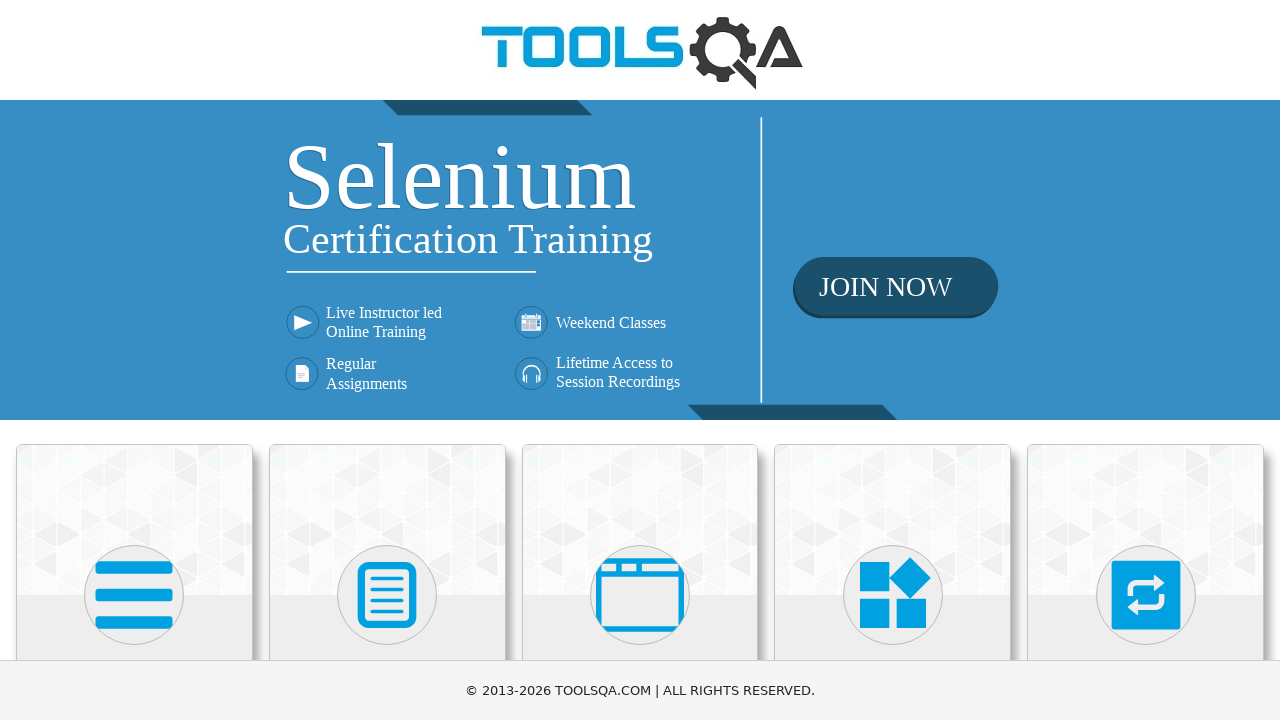

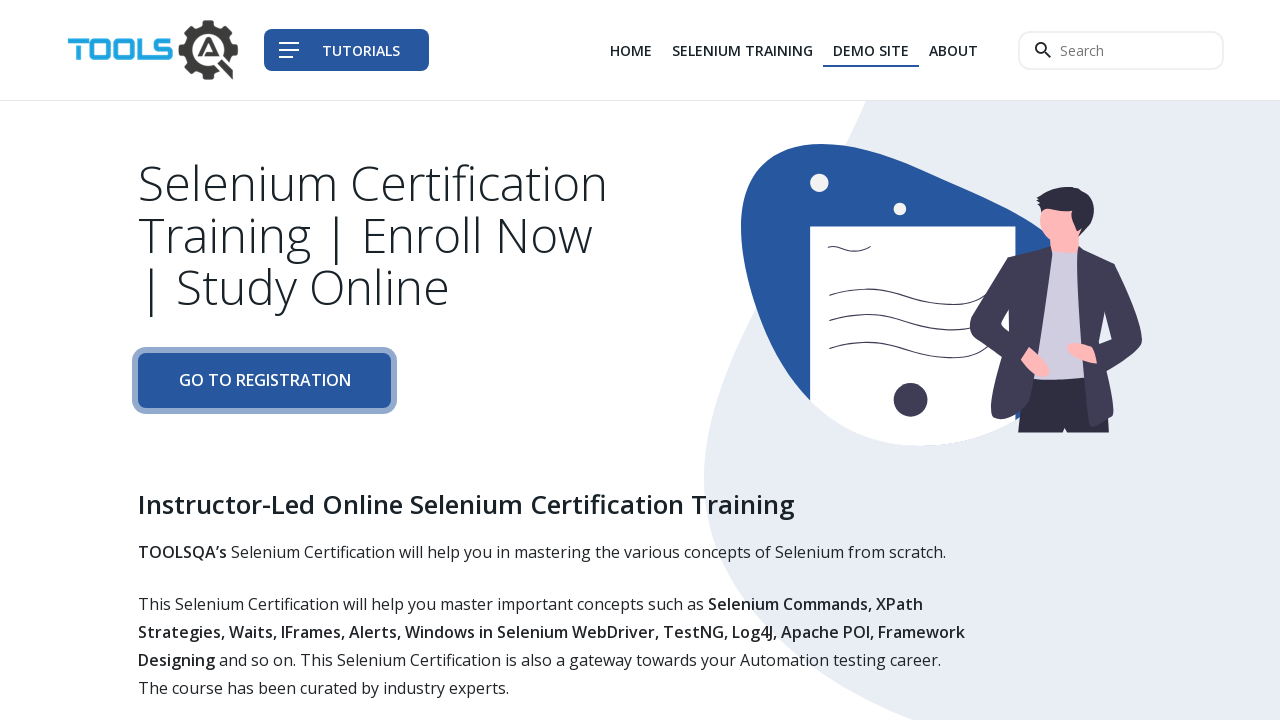